Tests JavaScript execution on the DNS shop page by running an async script with a timeout

Starting URL: https://www.dns-shop.ru/

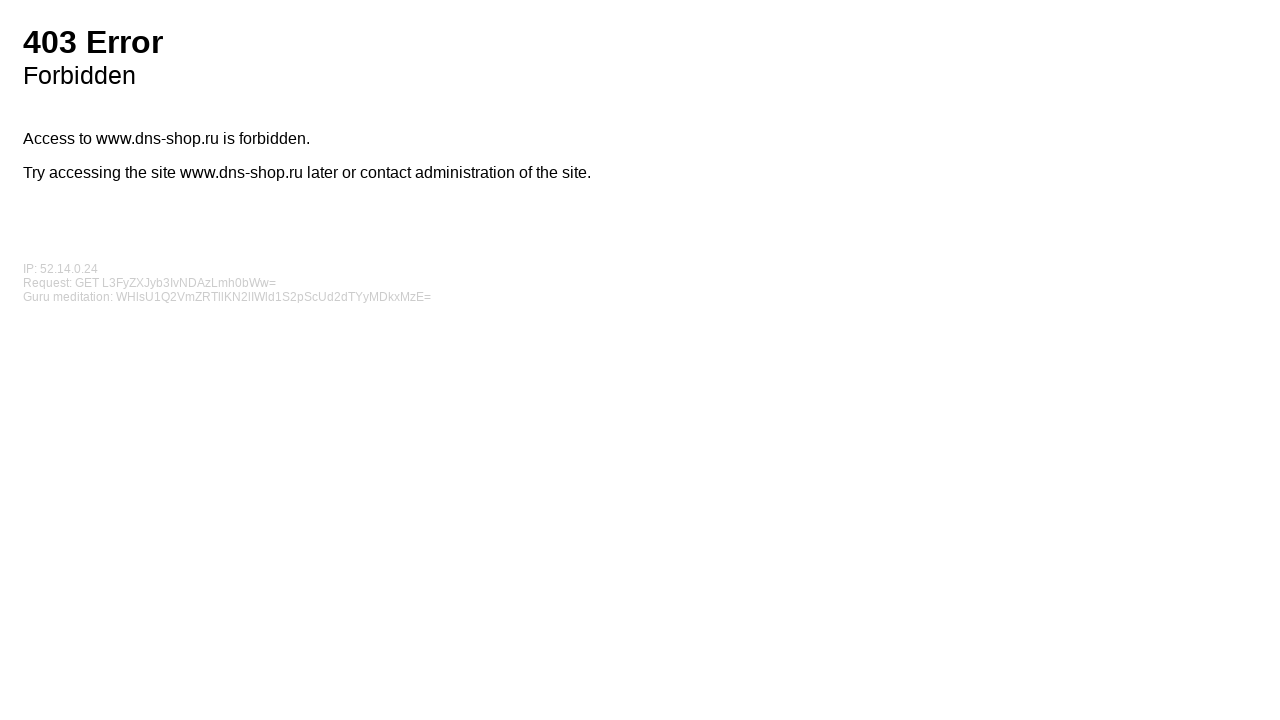

Navigated to DNS shop homepage
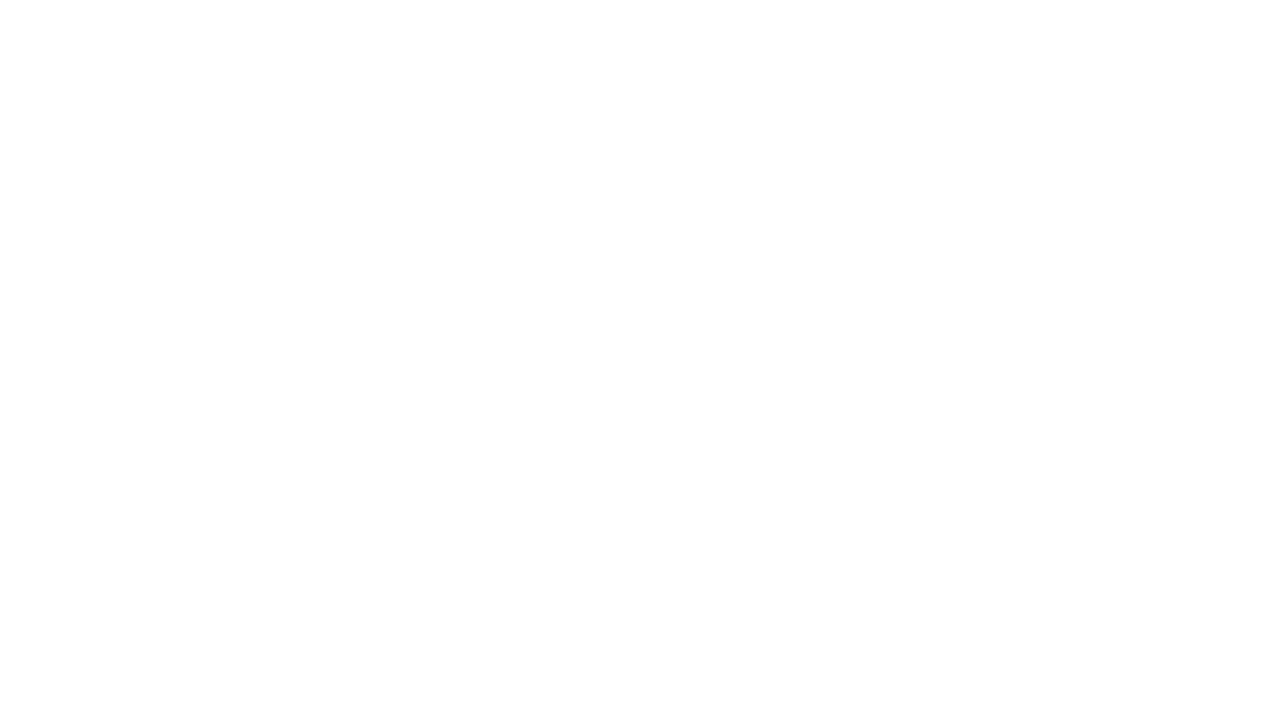

Executed async JavaScript script with 500ms timeout on DNS shop page
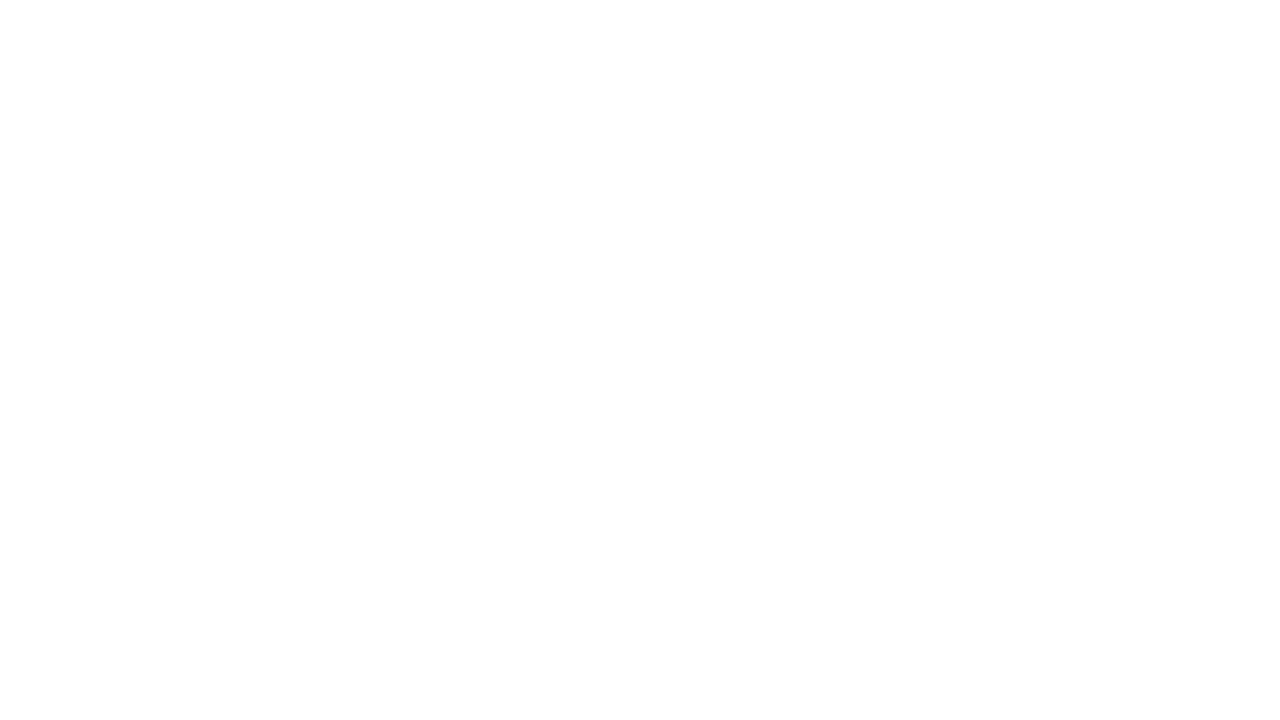

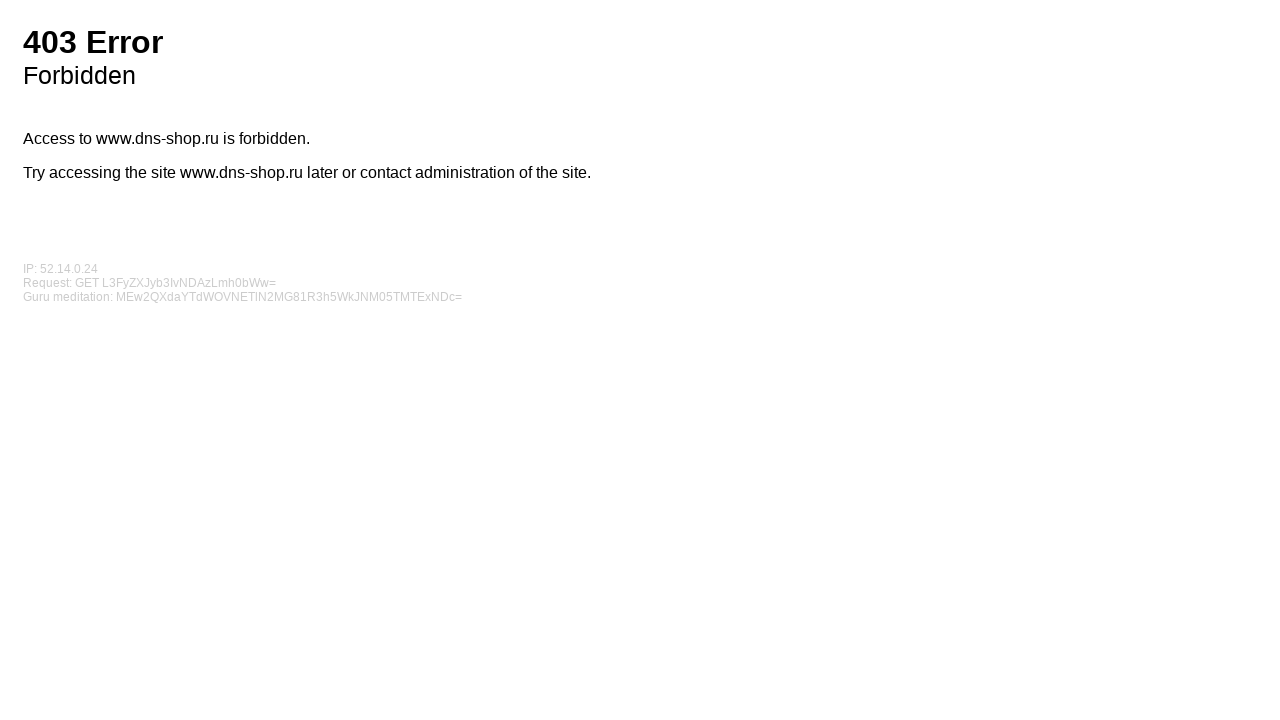